Tests dynamic radio button handling by finding and clicking a specific radio button with value "Cheese" from a group of radio buttons on an HTML forms demo page.

Starting URL: http://www.echoecho.com/htmlforms10.htm

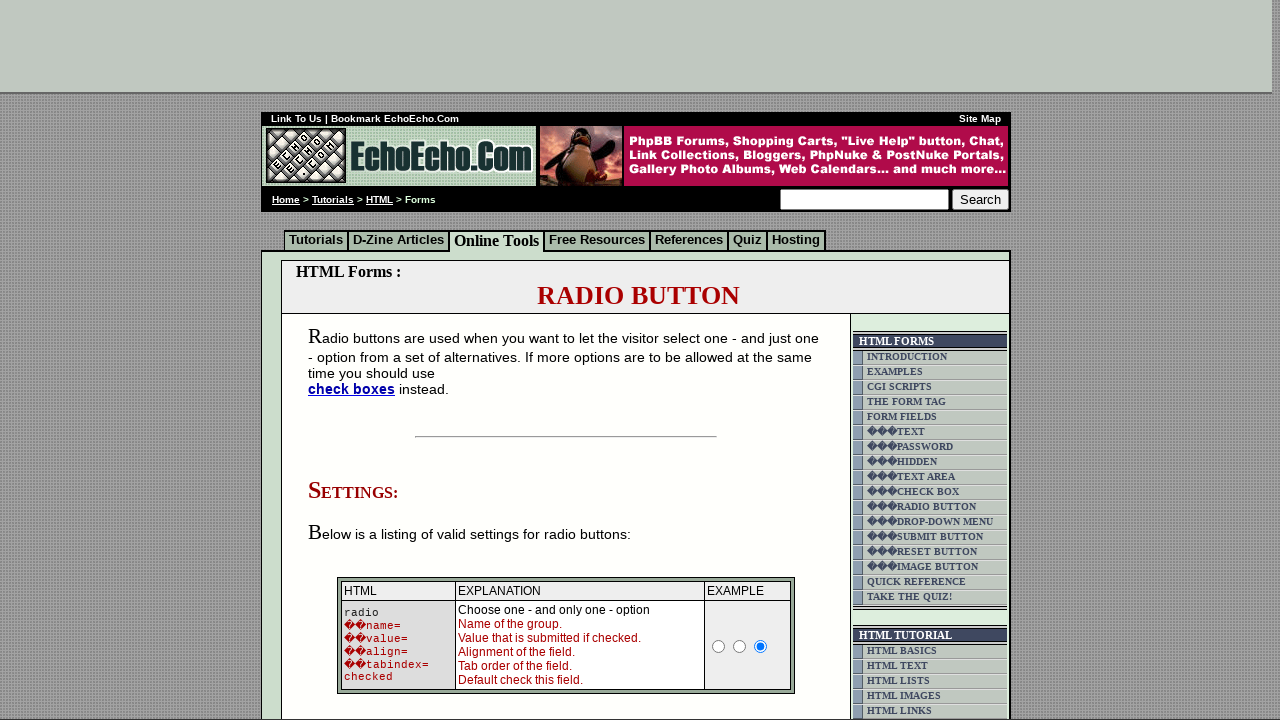

Waited for radio buttons with name 'group1' to be present
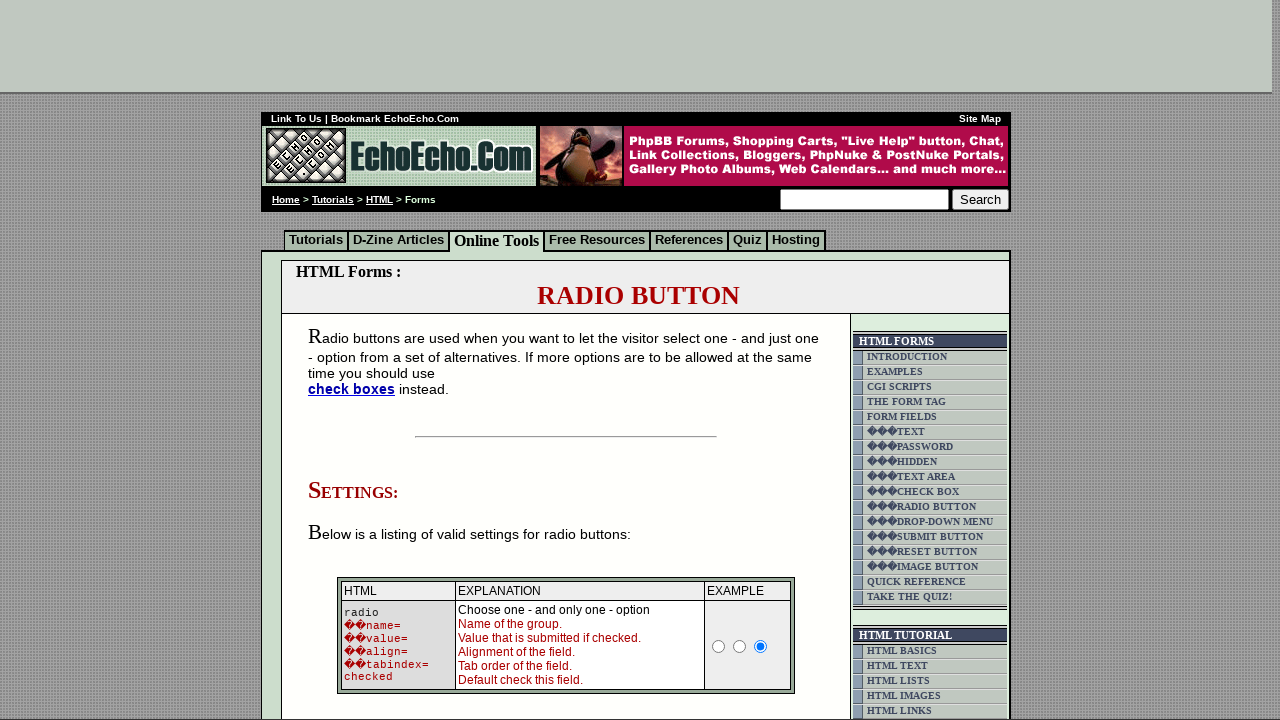

Located all radio buttons in group1
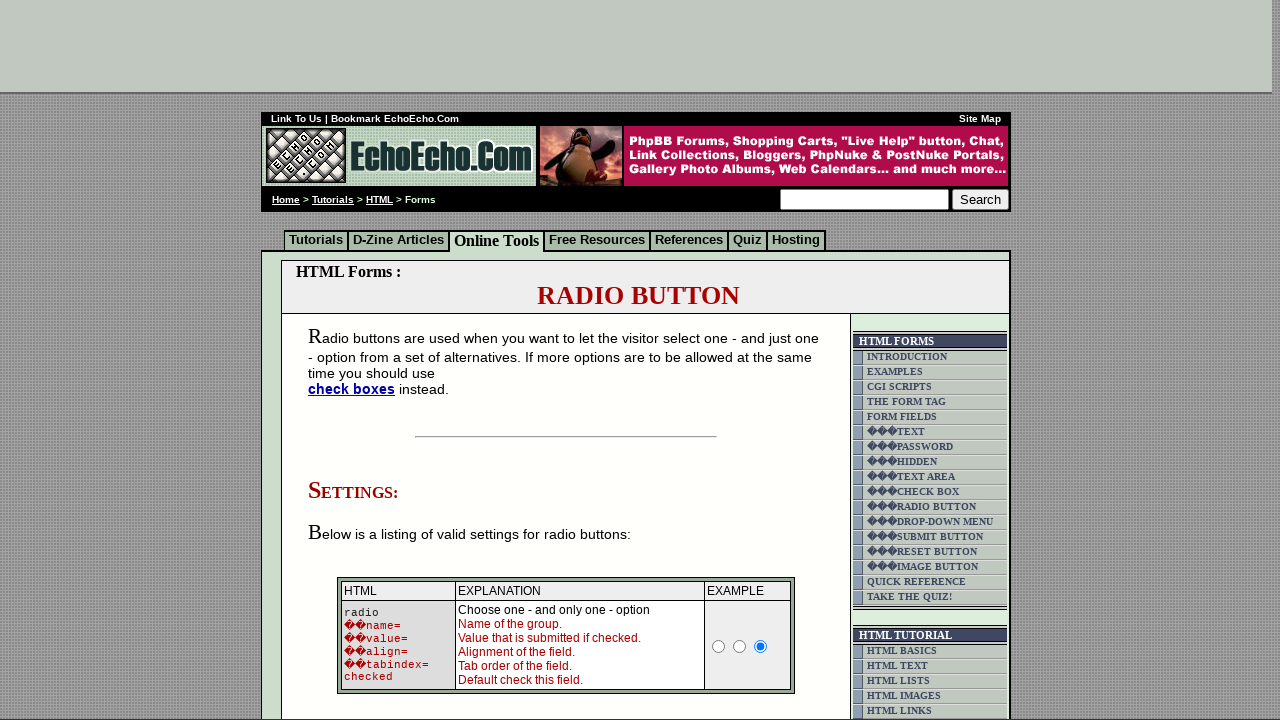

Found 3 radio buttons in the group
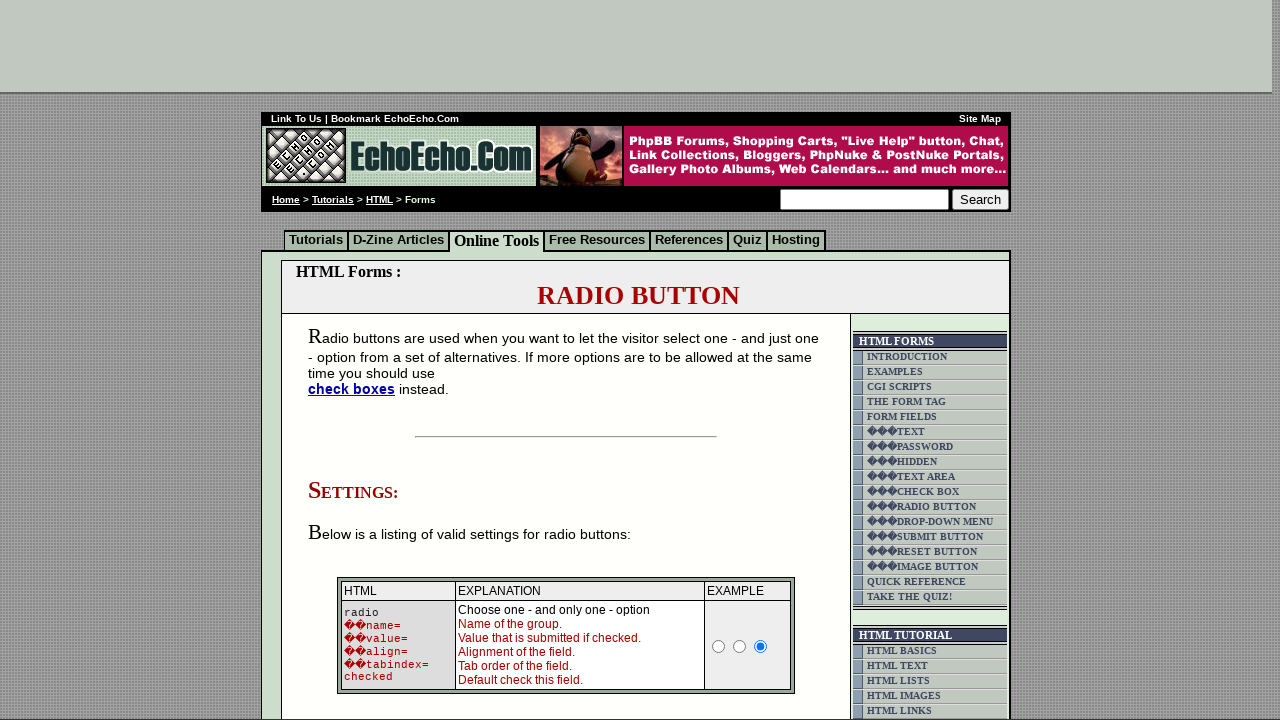

Inspecting radio button at index 0
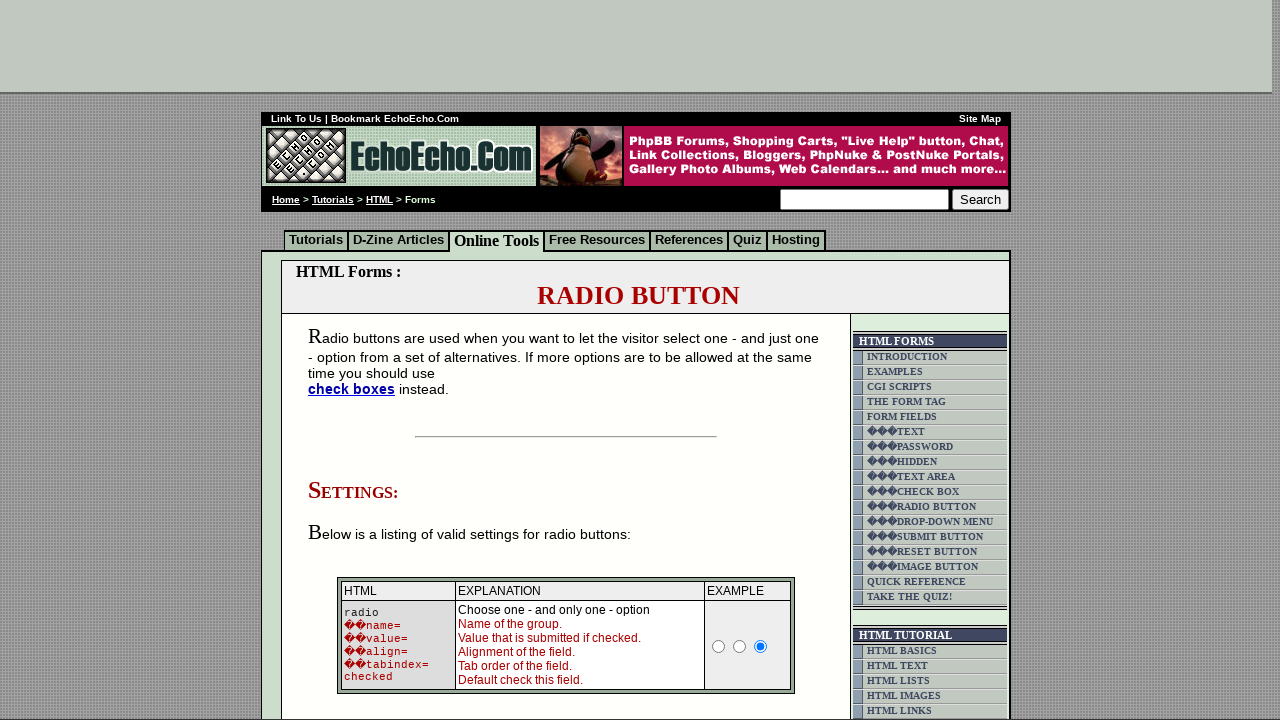

Retrieved value attribute: 'Milk'
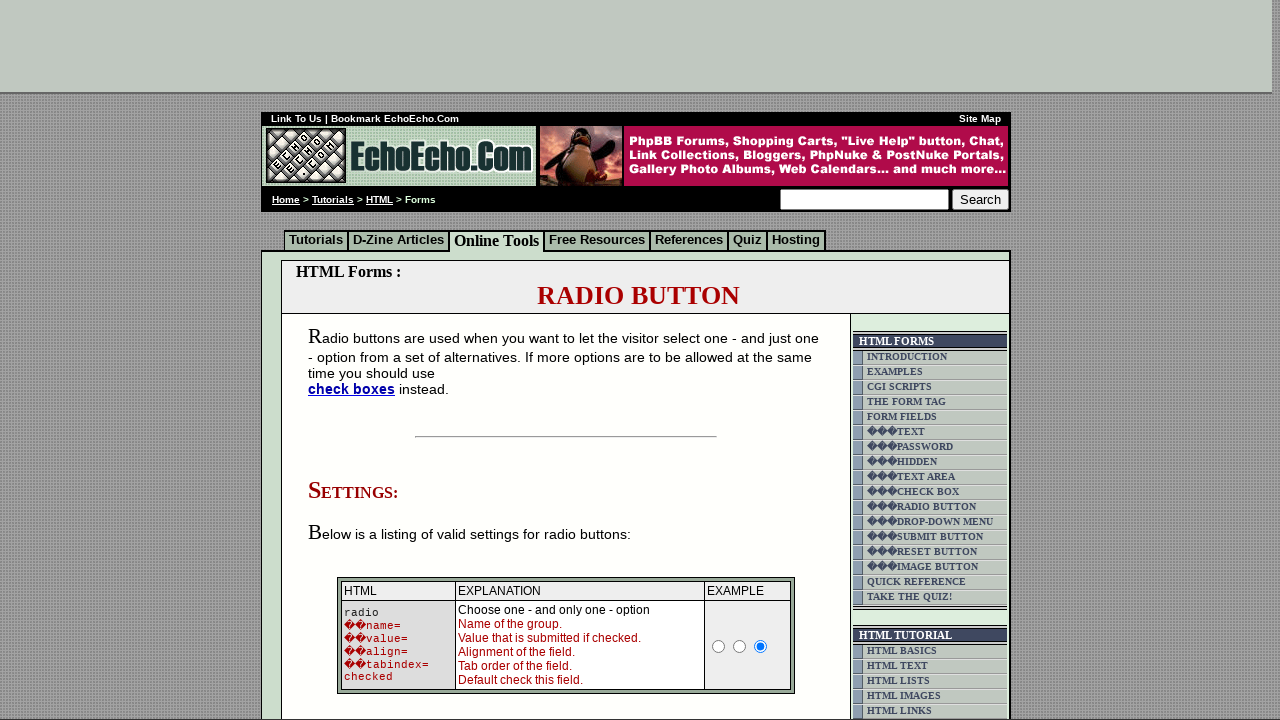

Inspecting radio button at index 1
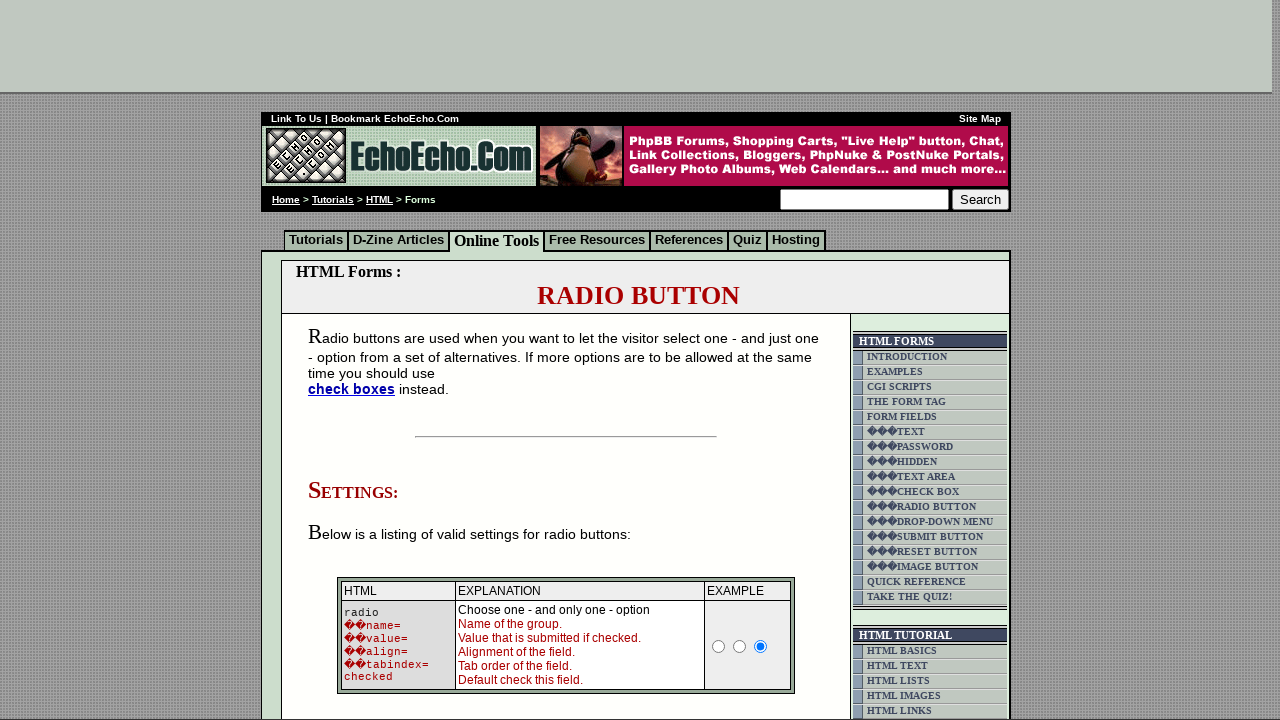

Retrieved value attribute: 'Butter'
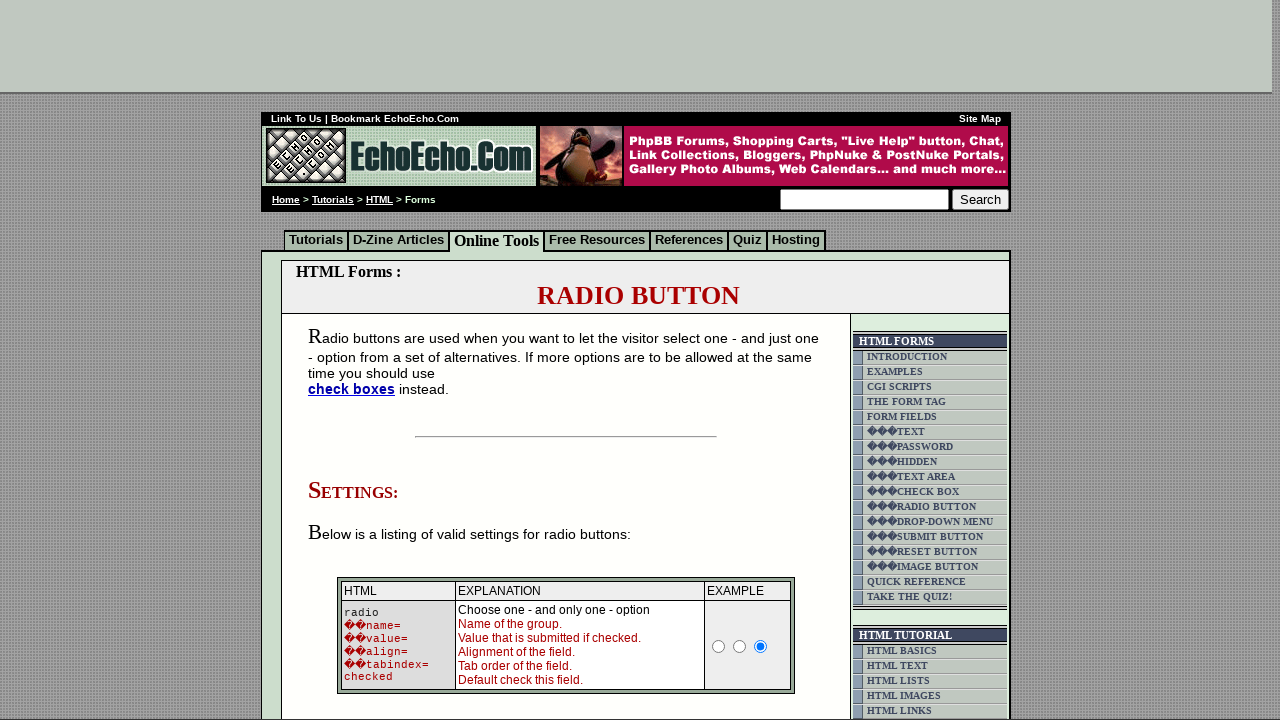

Inspecting radio button at index 2
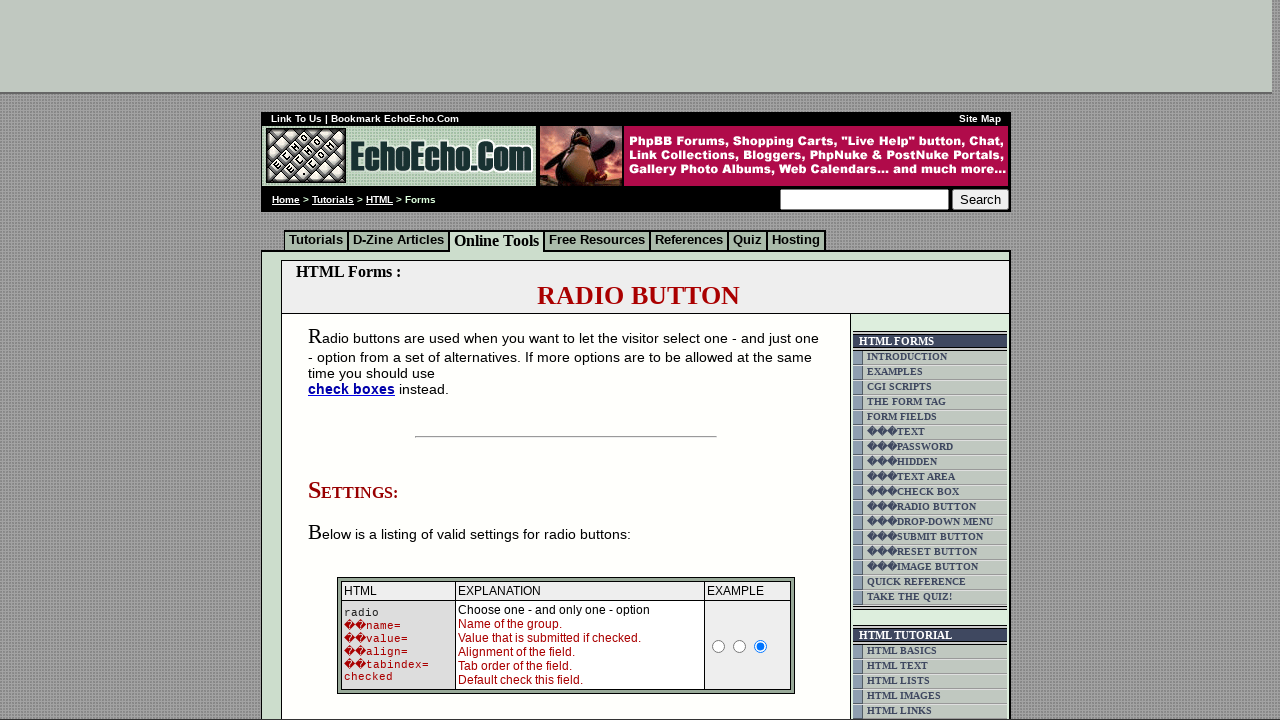

Retrieved value attribute: 'Cheese'
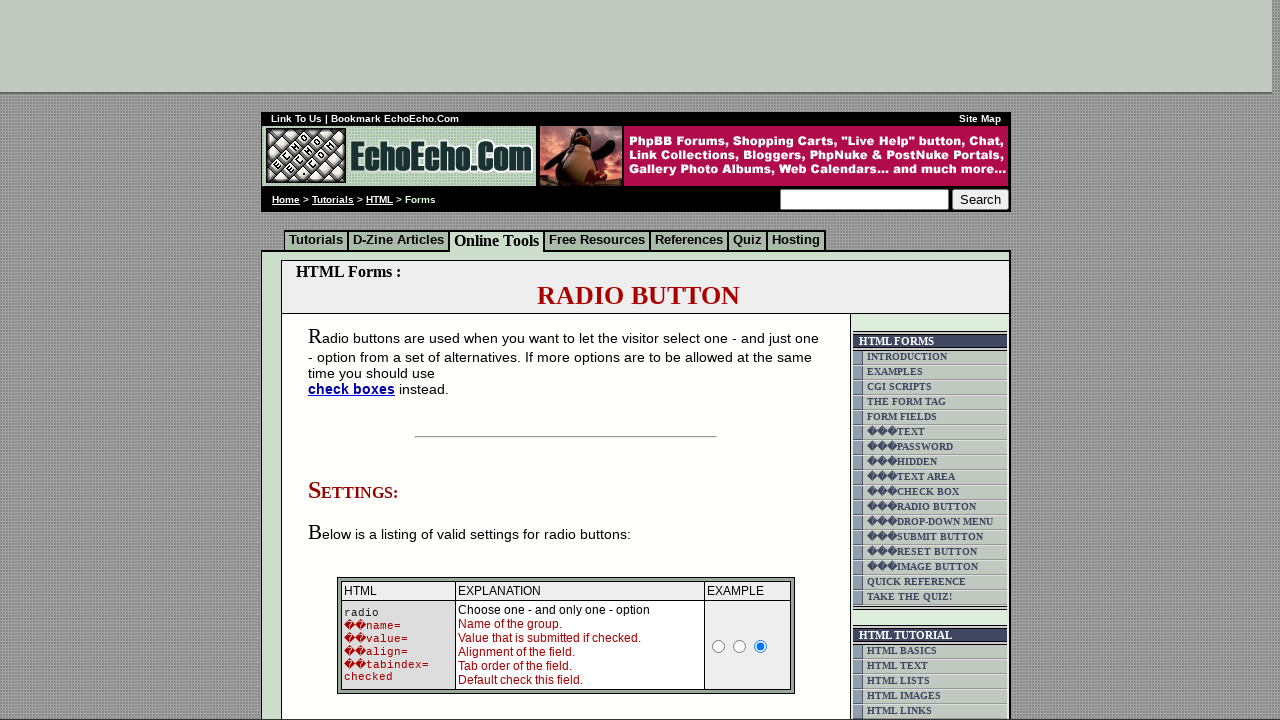

Clicked the radio button with value 'Cheese' at (356, 360) on input[name='group1'] >> nth=2
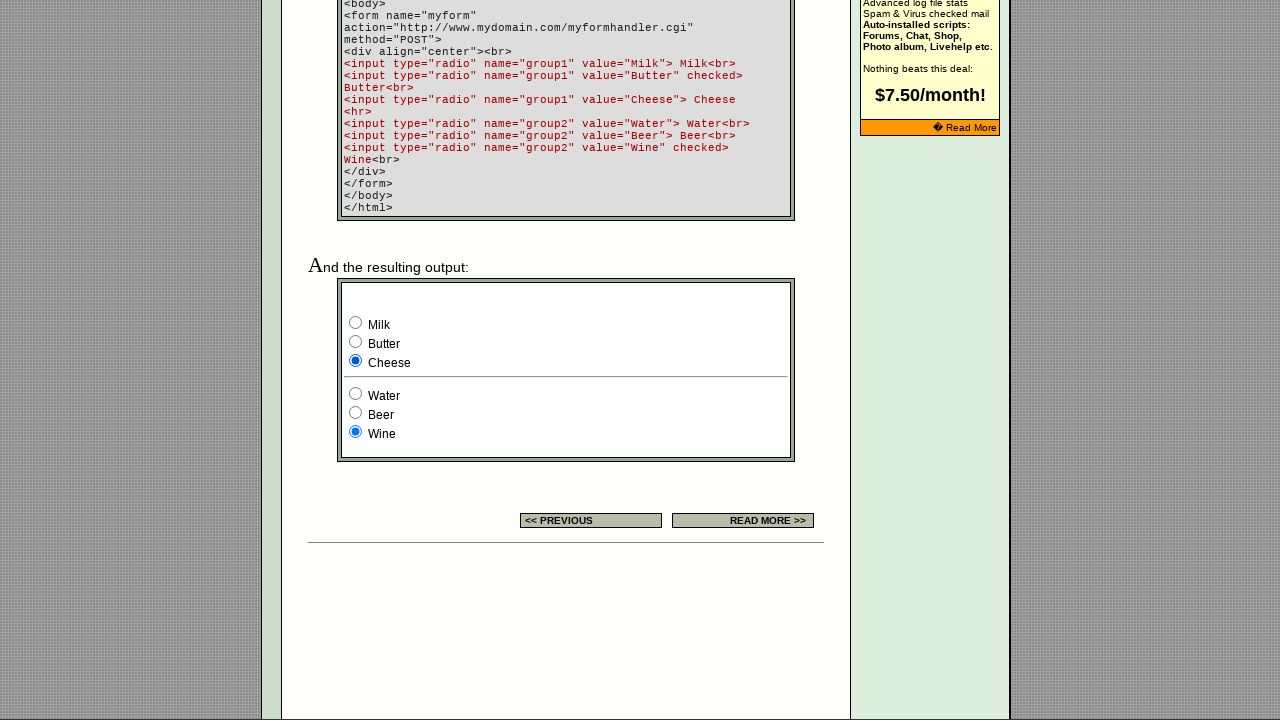

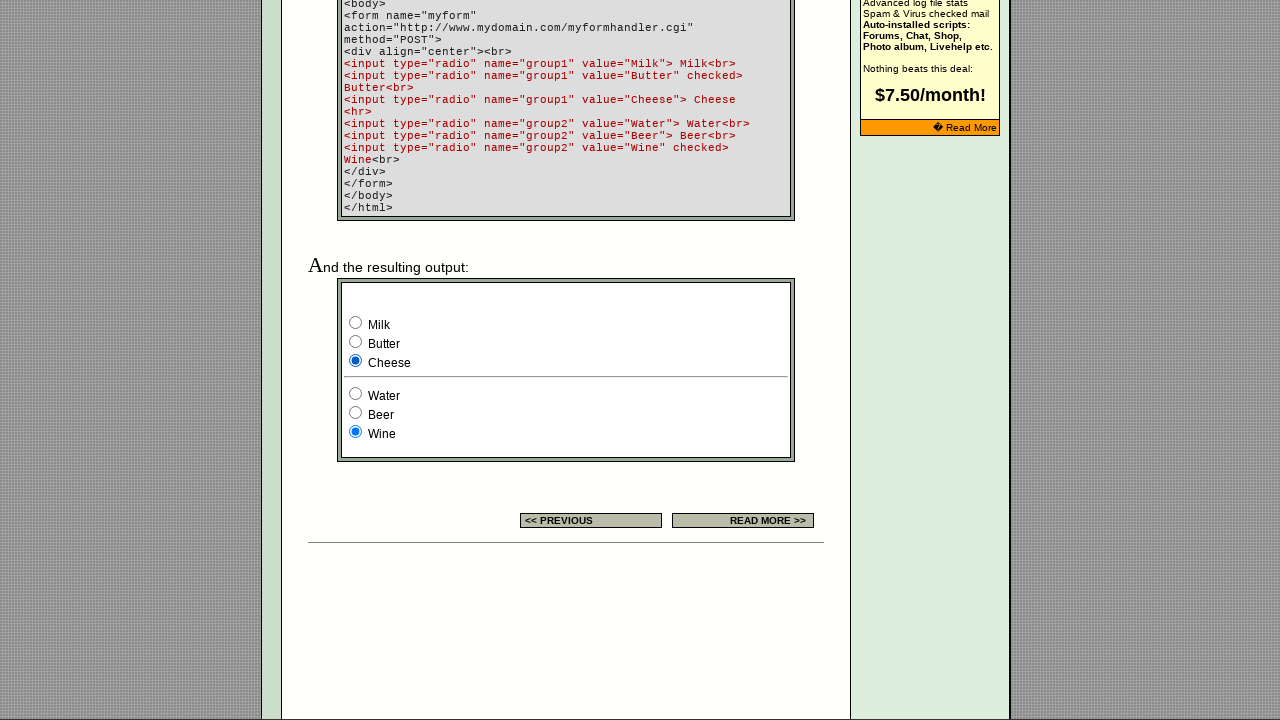